Tests window handling by clicking a link that opens a new window and switching to it to verify the title

Starting URL: https://the-internet.herokuapp.com/windows

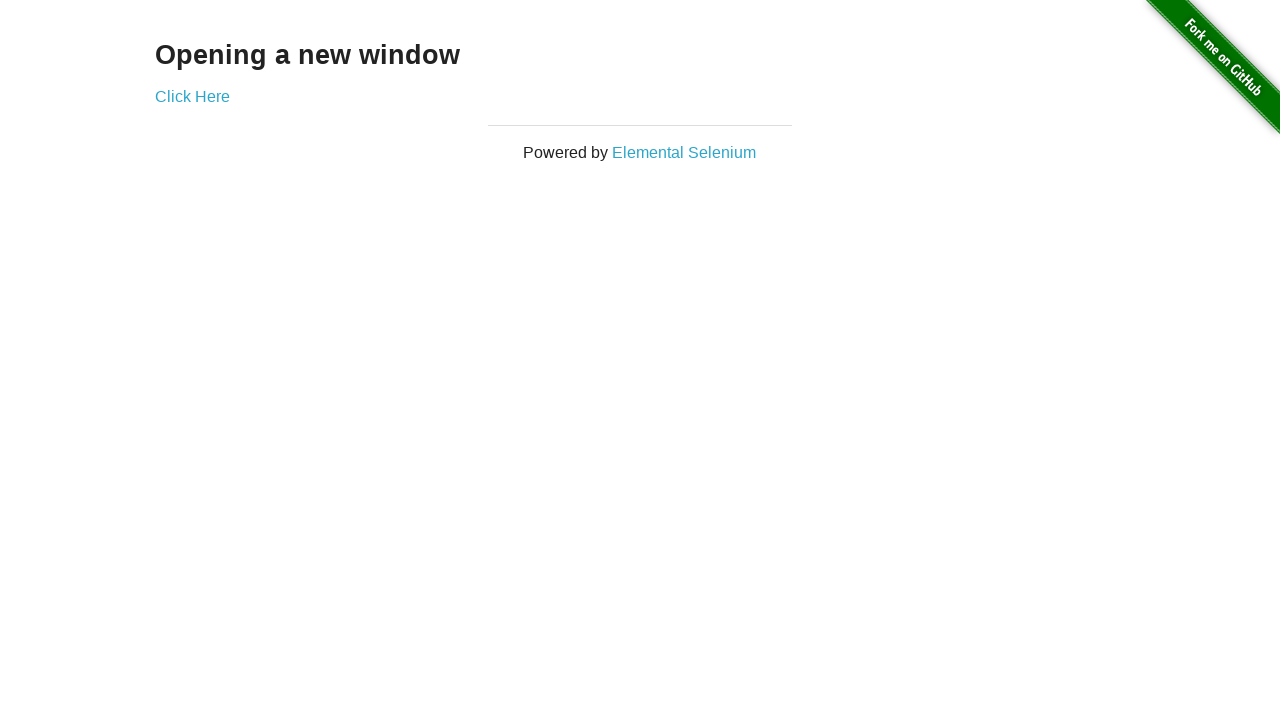

Verified initial page title is 'The Internet'
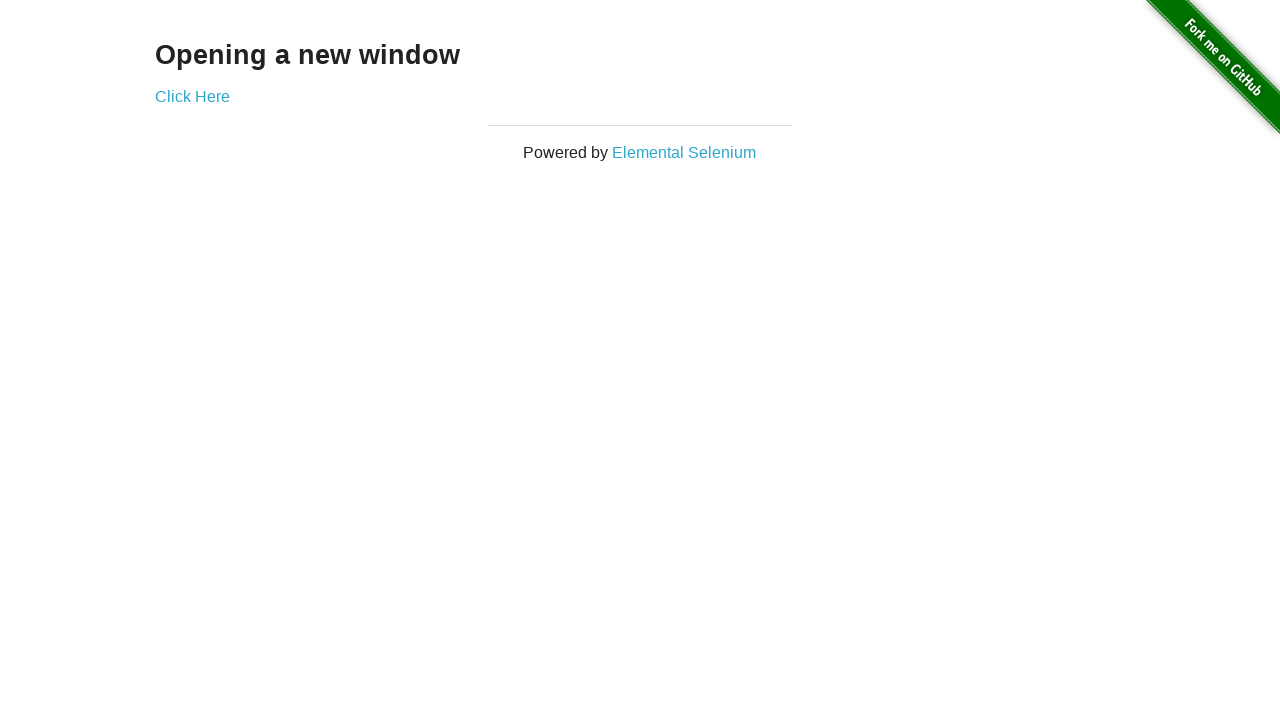

Clicked 'Click Here' link to open new window at (192, 96) on xpath=//a[.='Click Here']
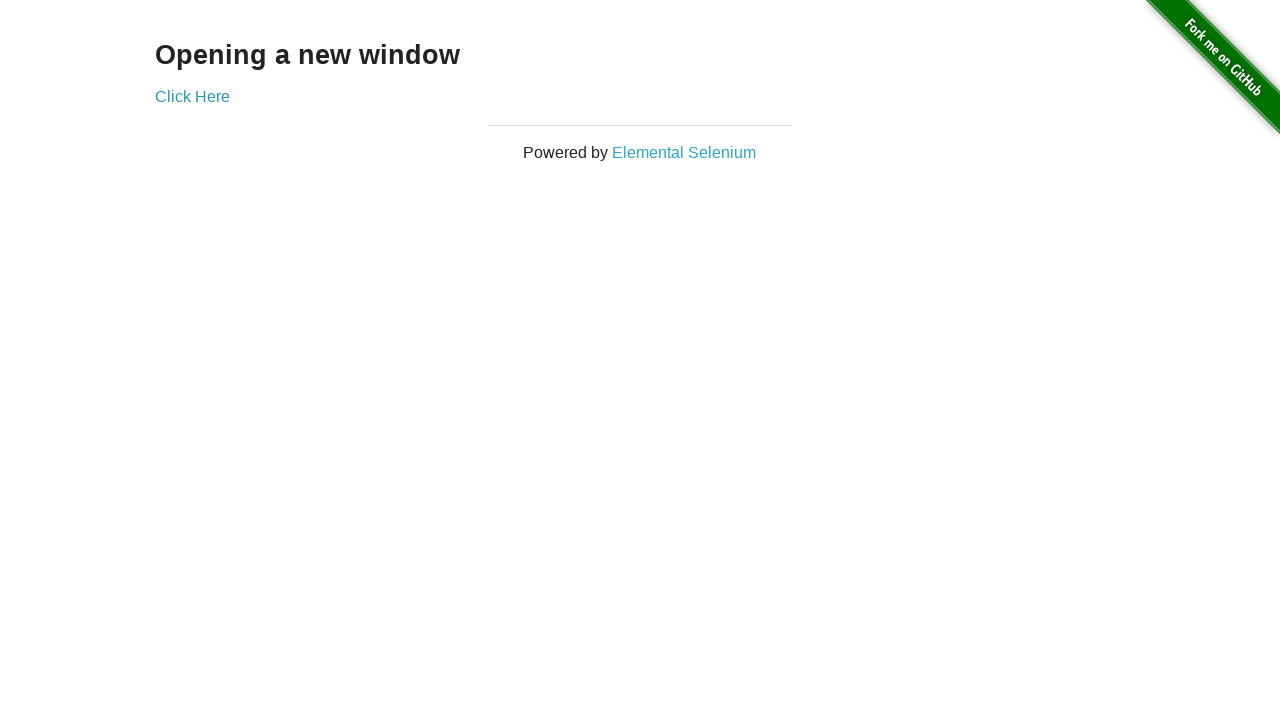

New window opened and reference captured
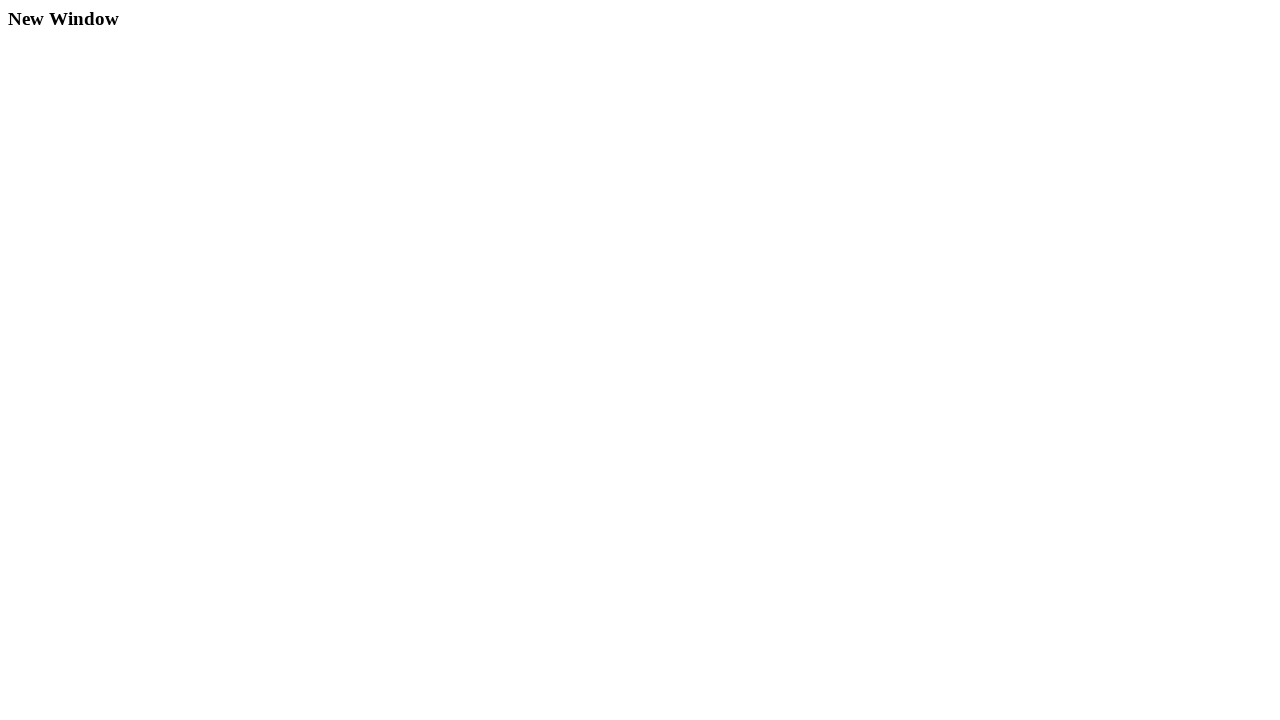

New window finished loading
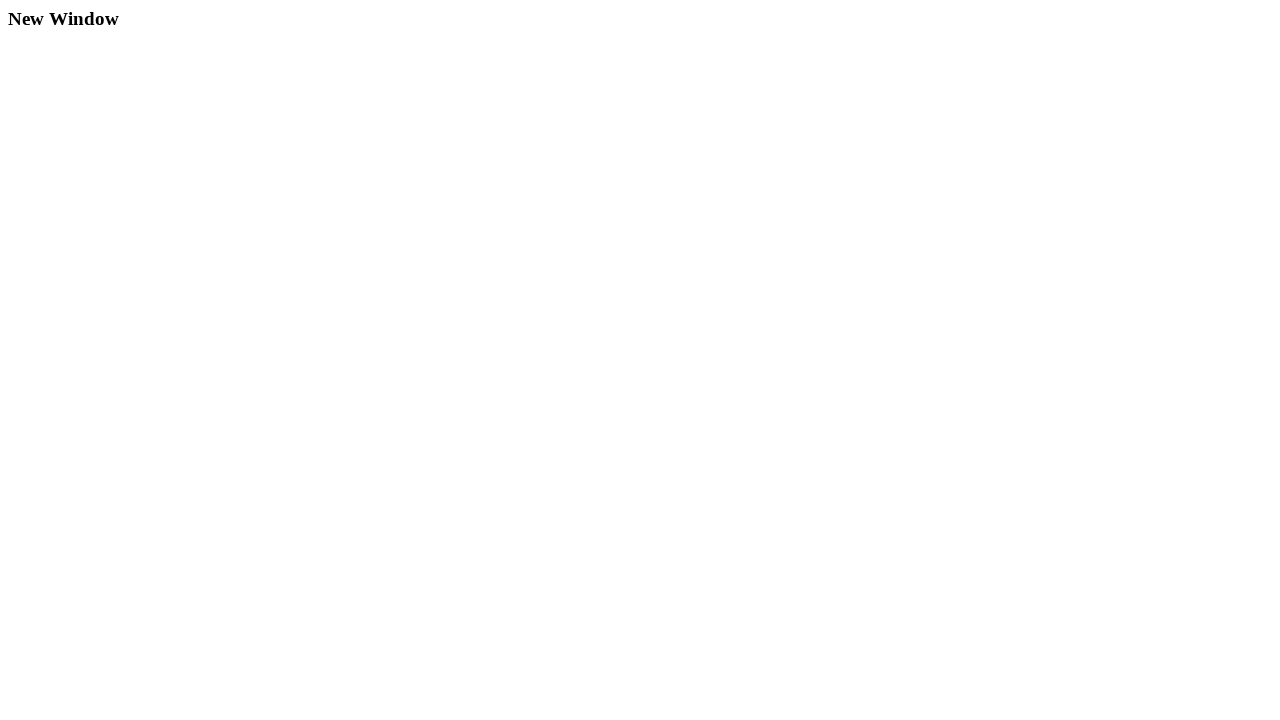

New window title: New Window
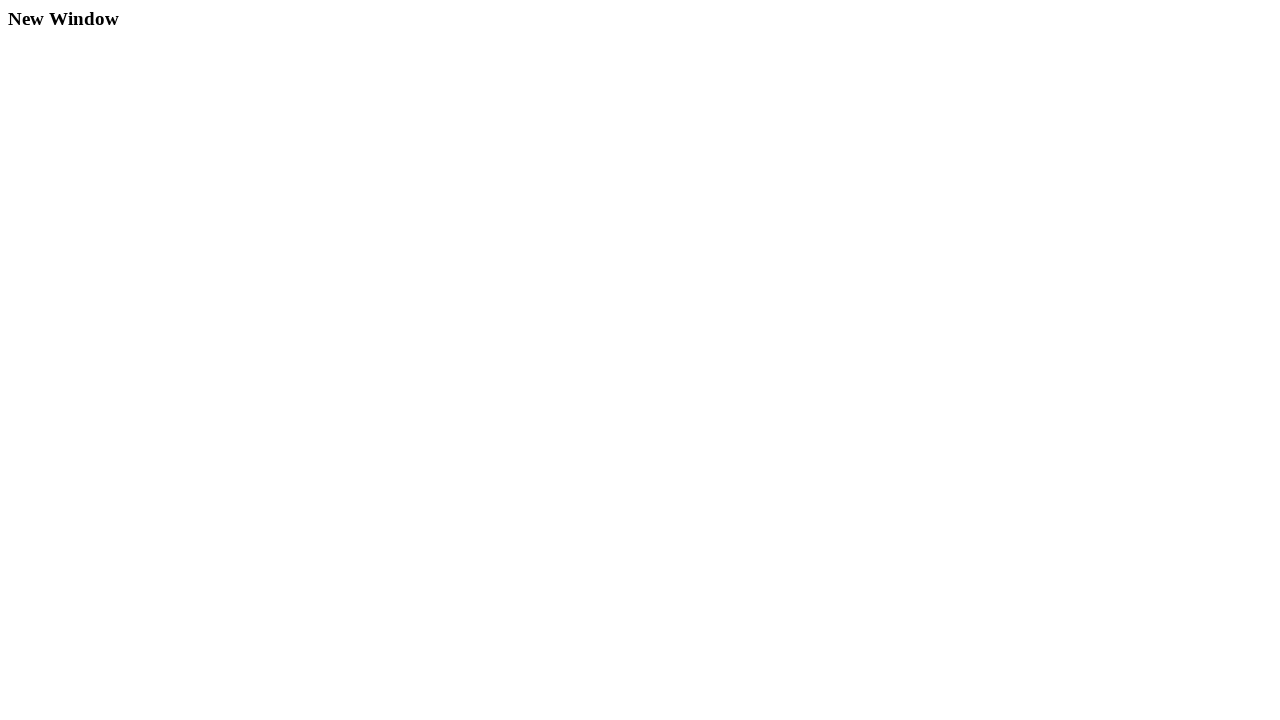

Verified new window title is 'New Window'
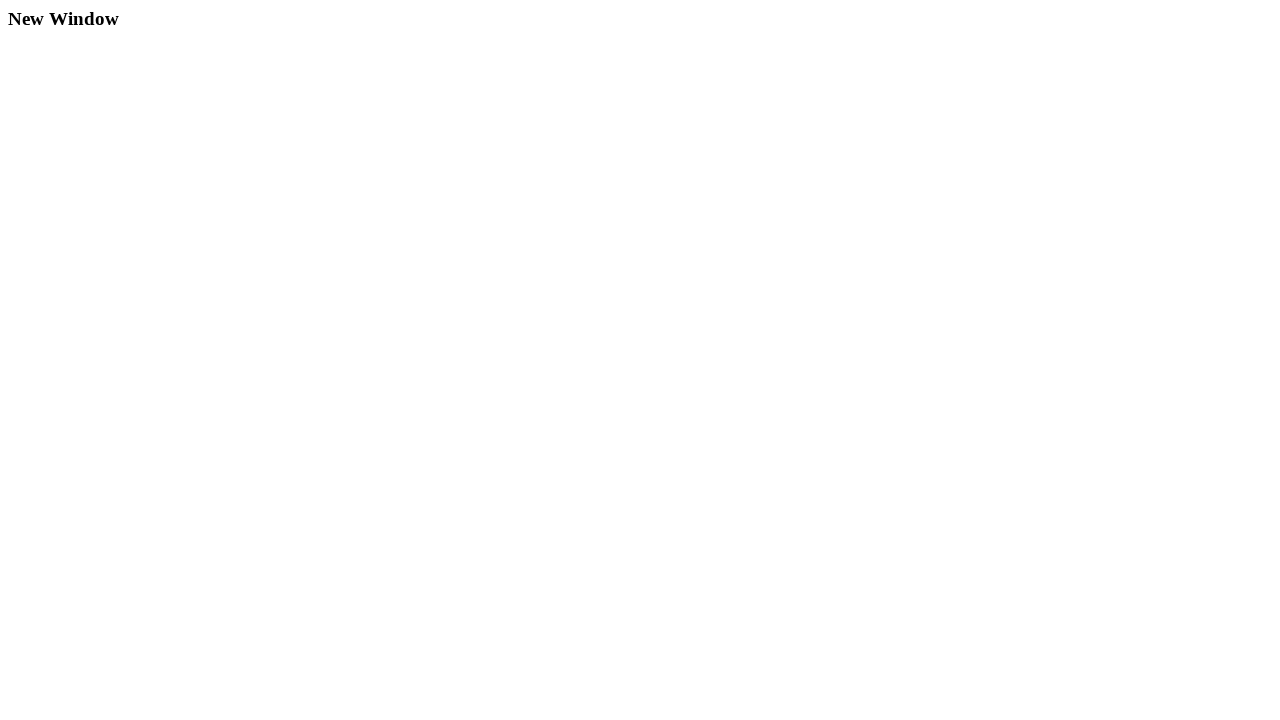

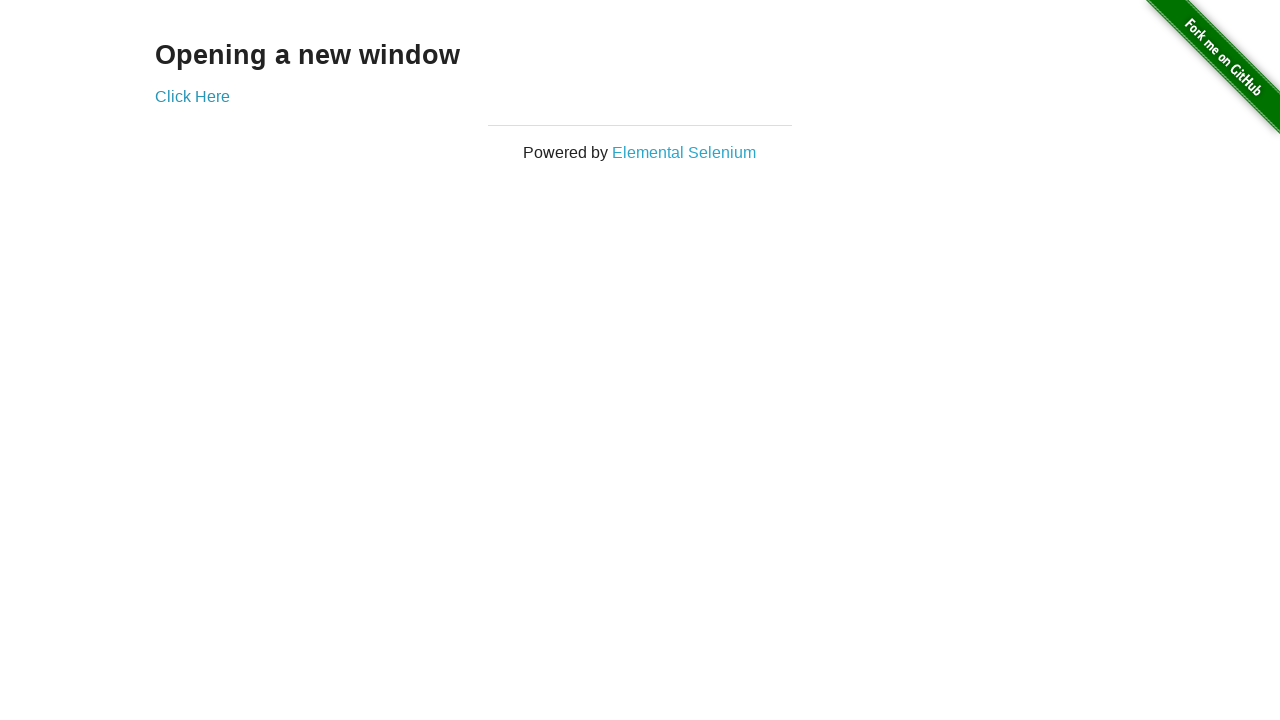